Tests the medium priority radio button and verifies it changes to yellow color when selected.

Starting URL: https://splendorous-starlight-c2b50a.netlify.app/

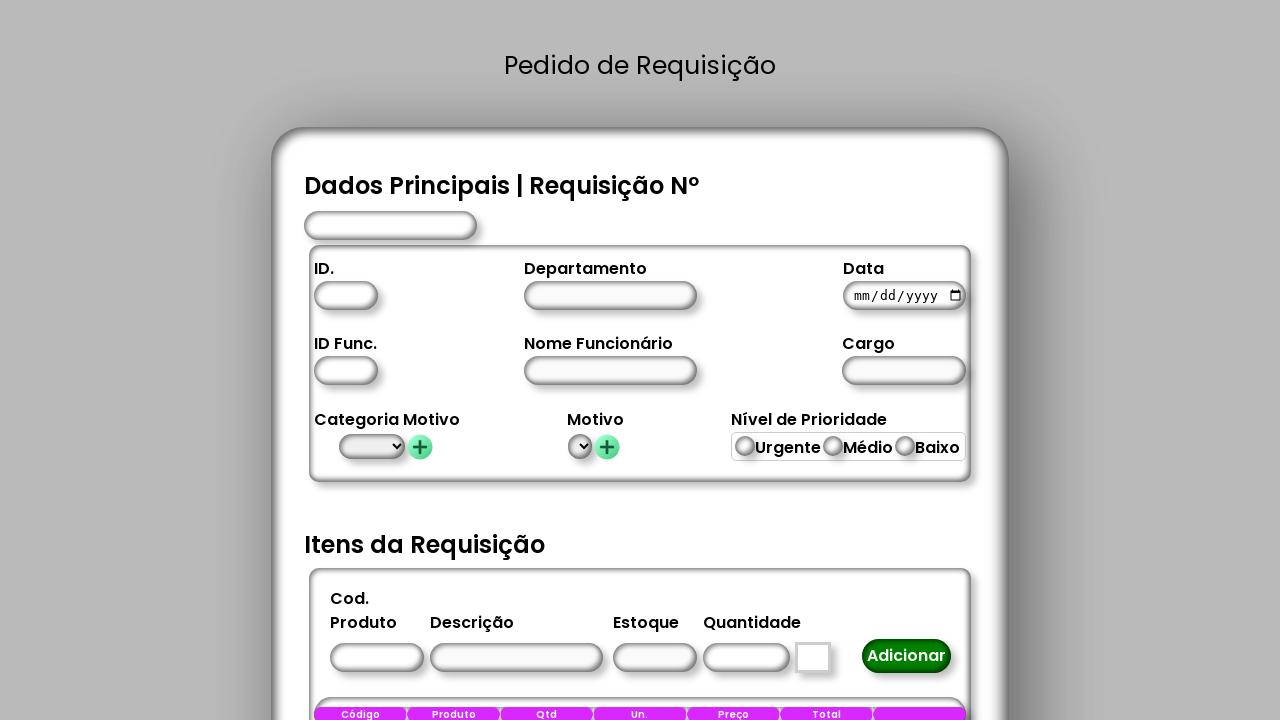

Waited 3 seconds for page to fully load
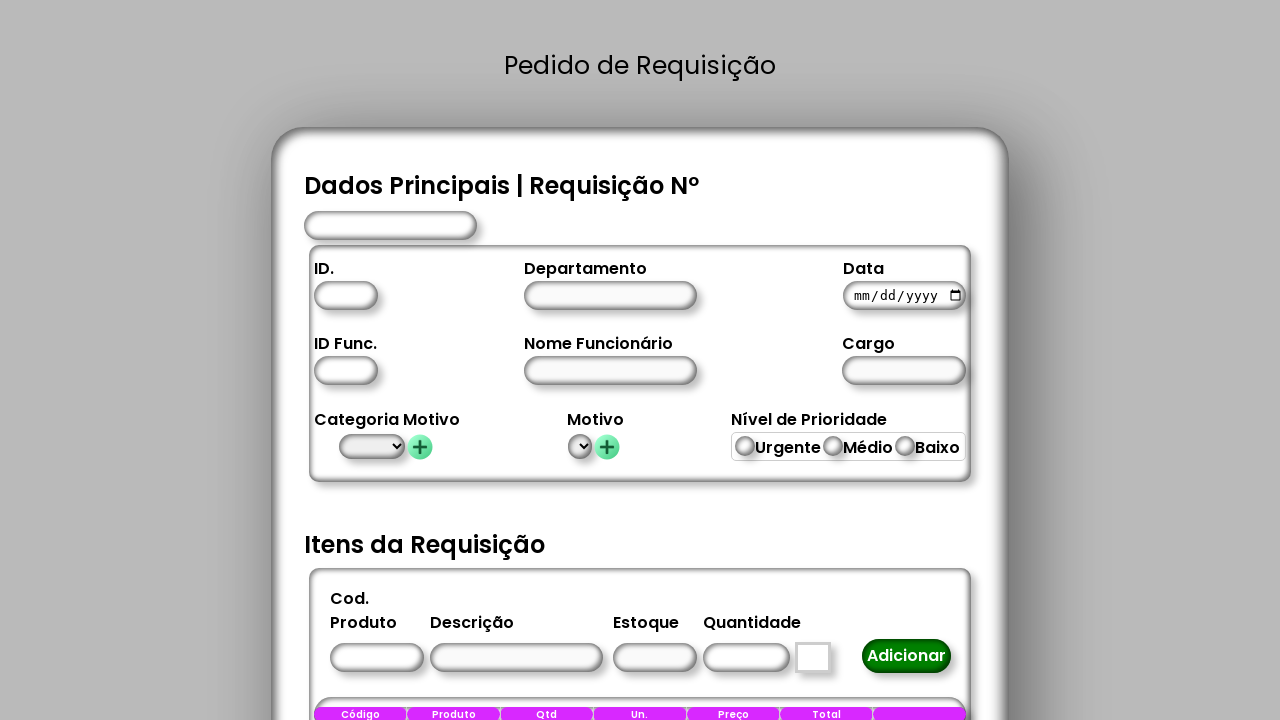

Clicked medium priority radio button at (833, 446) on #medio
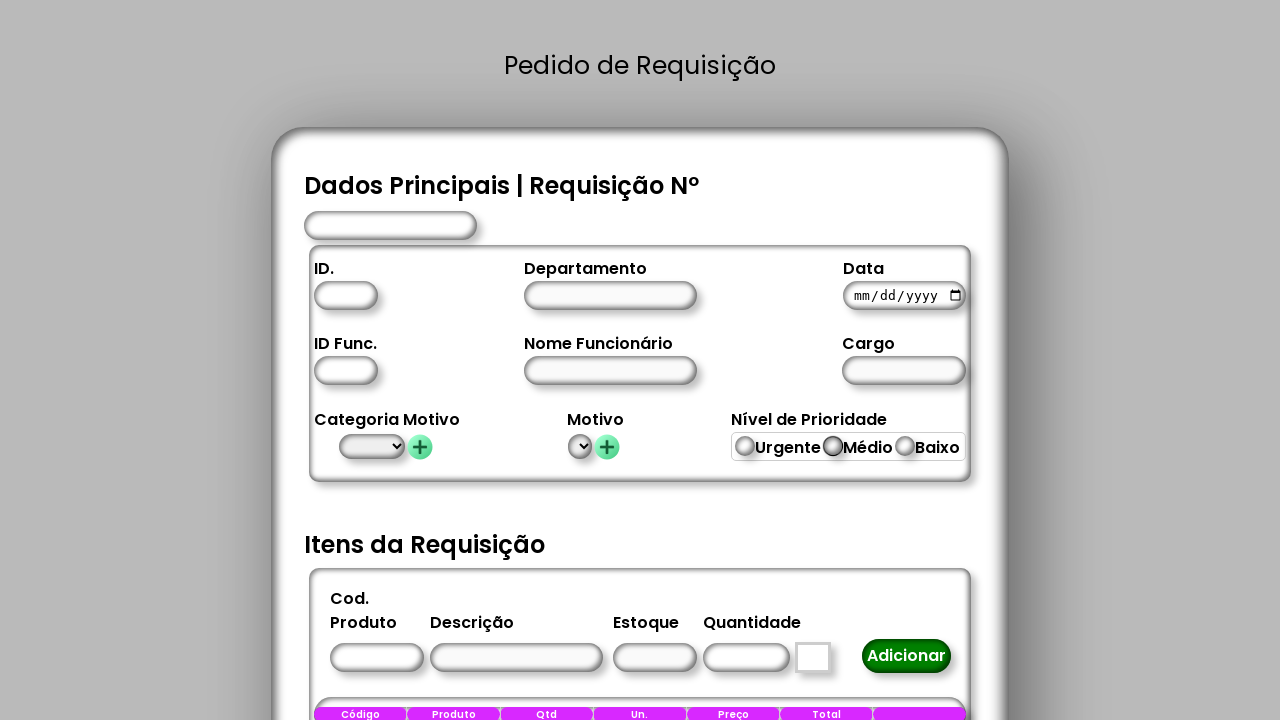

Waited 400ms for medium priority button to change color to yellow
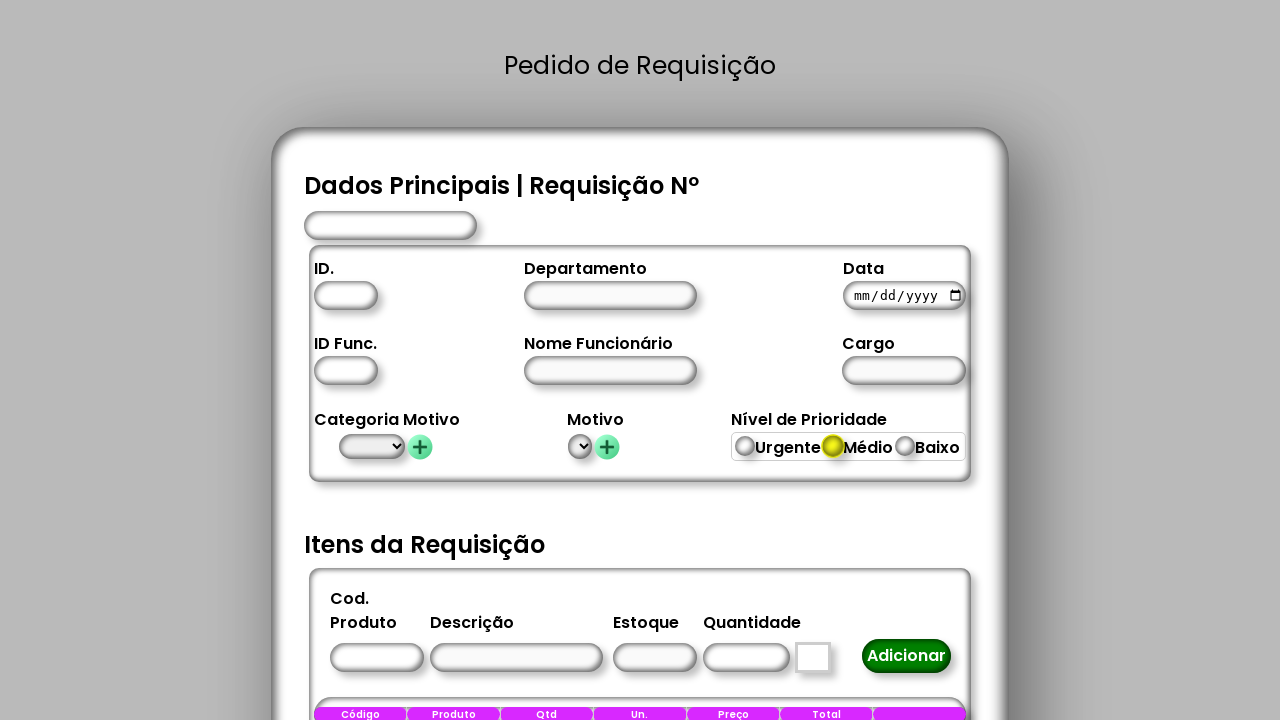

Verified medium priority button is visible and selected
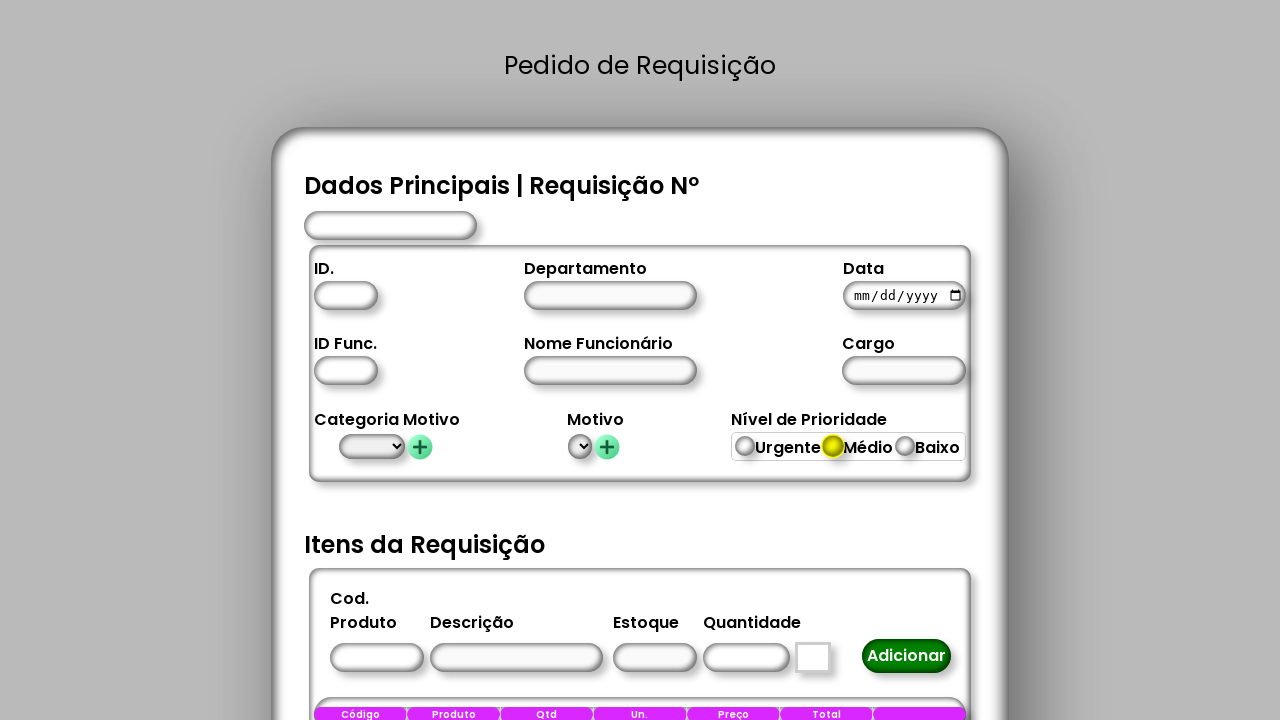

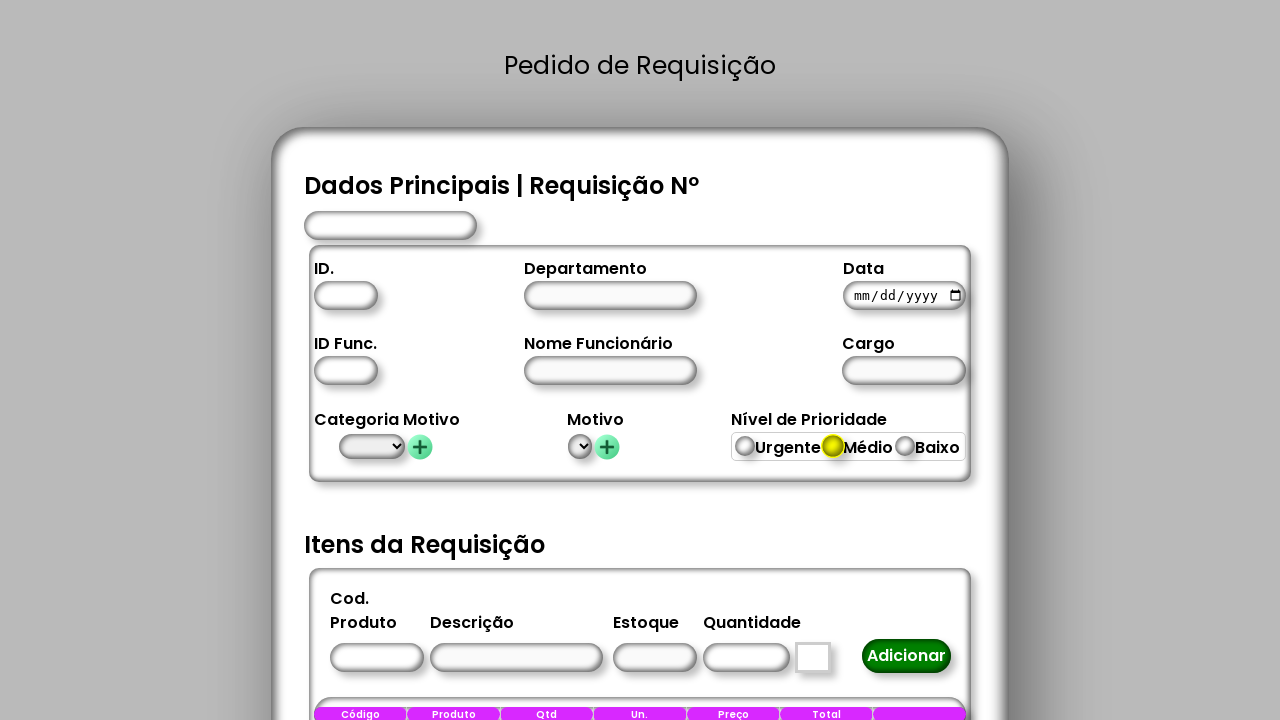